Tests opting out of A/B tests by forging an opt-out cookie on the target page, then refreshing to verify the test is disabled.

Starting URL: http://the-internet.herokuapp.com/abtest

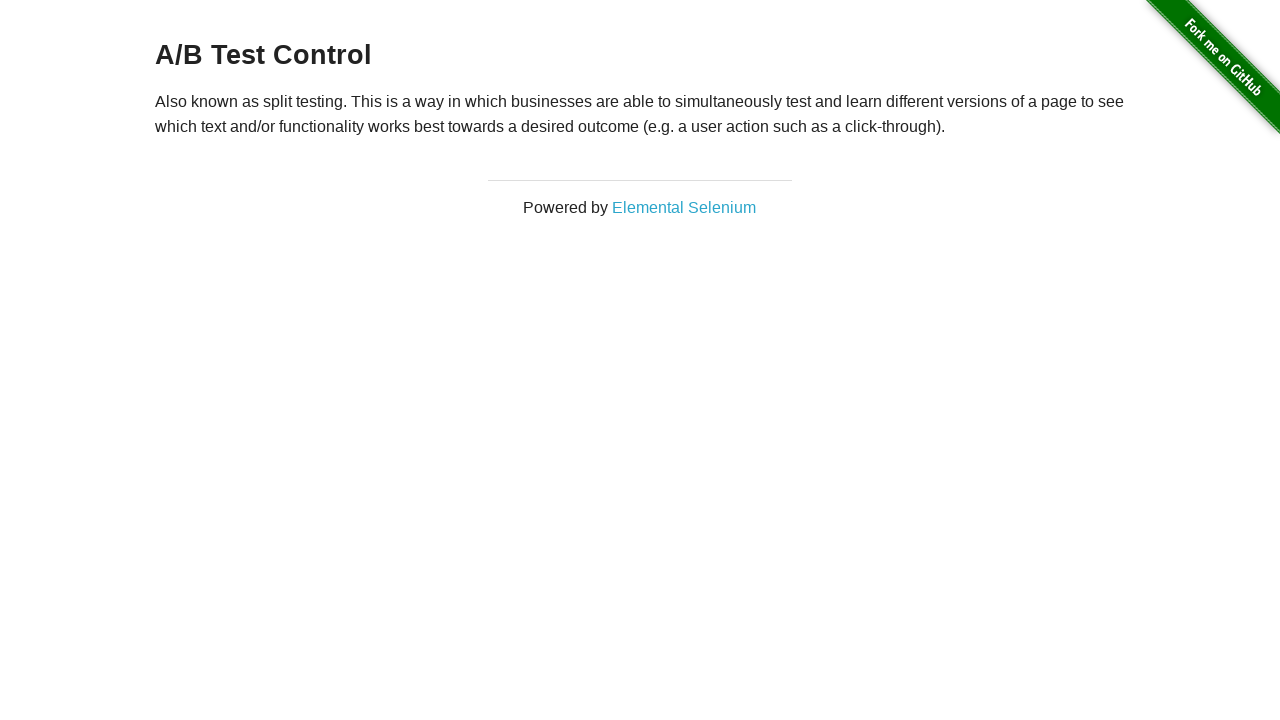

Retrieved initial A/B test heading text
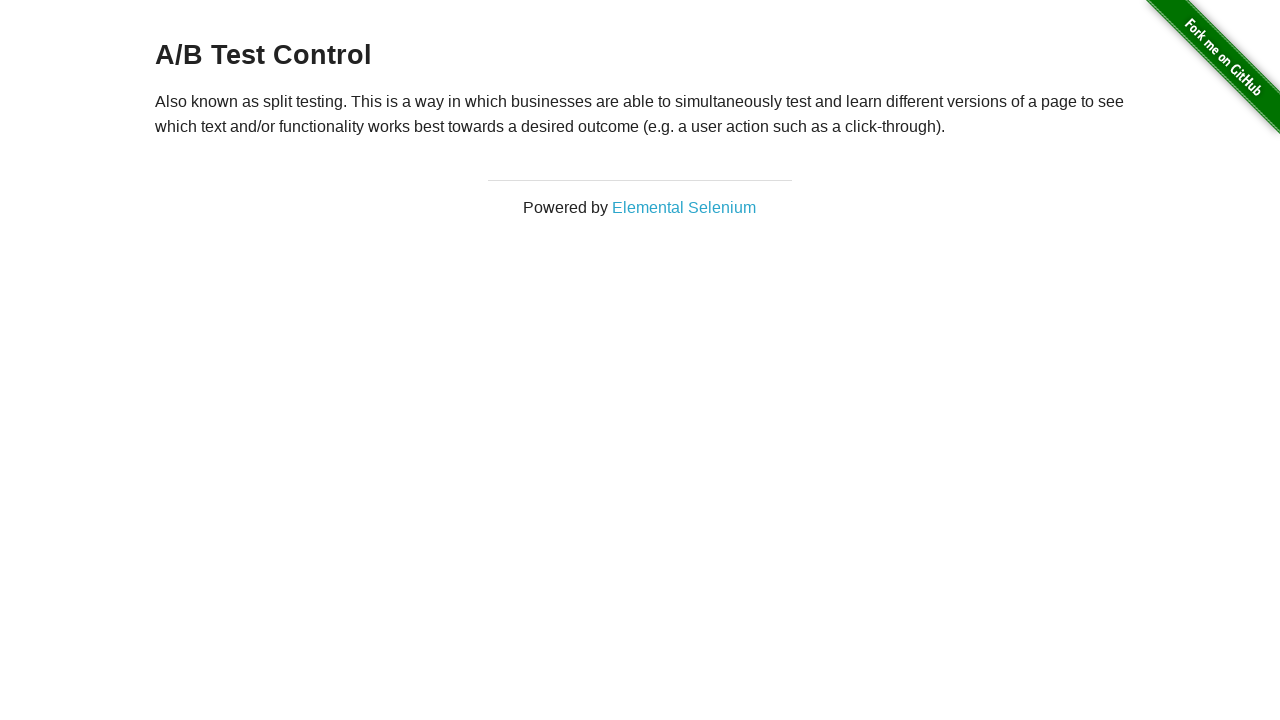

Verified user is in A/B test group (Variation 1 or Control)
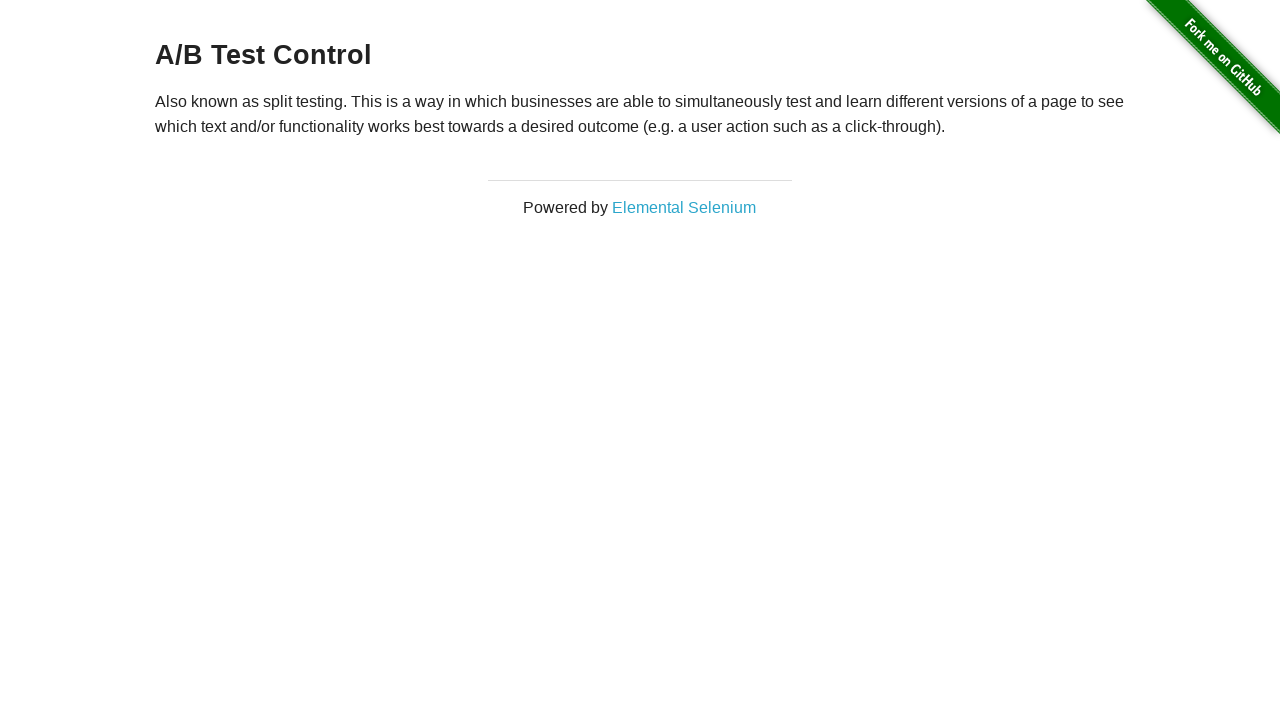

Added optimizelyOptOut cookie with value 'true'
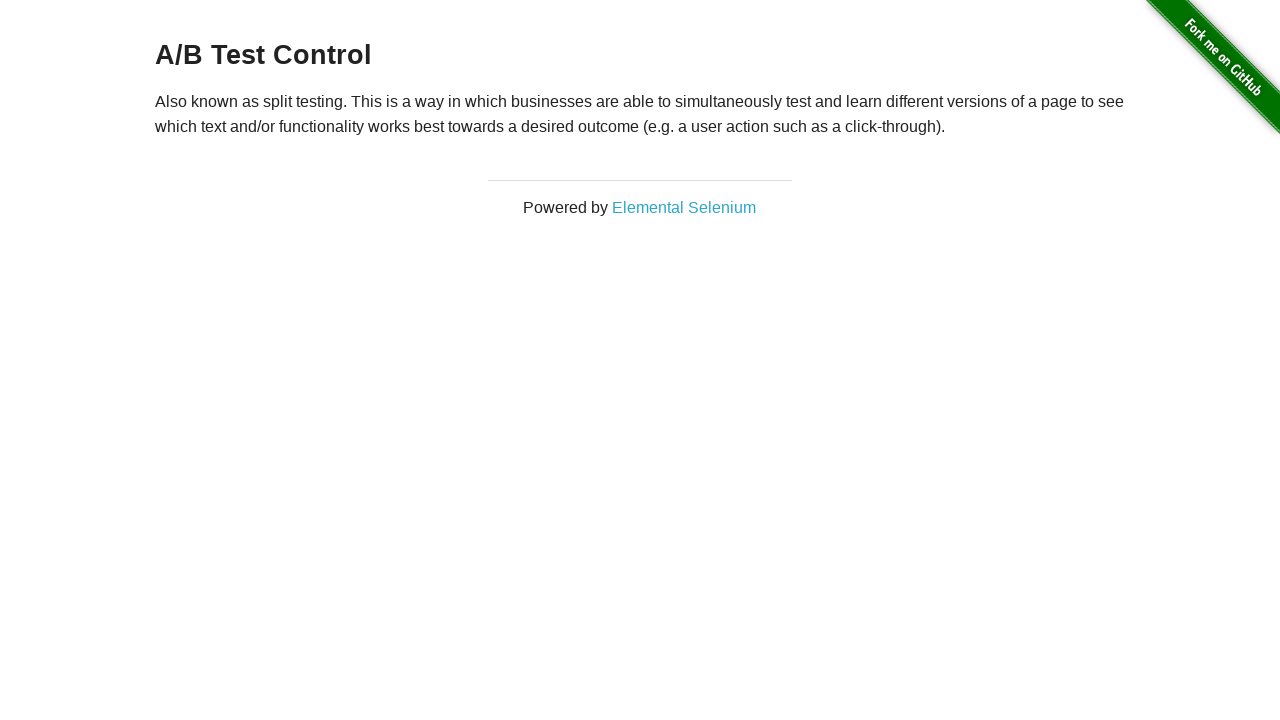

Refreshed page after adding opt-out cookie
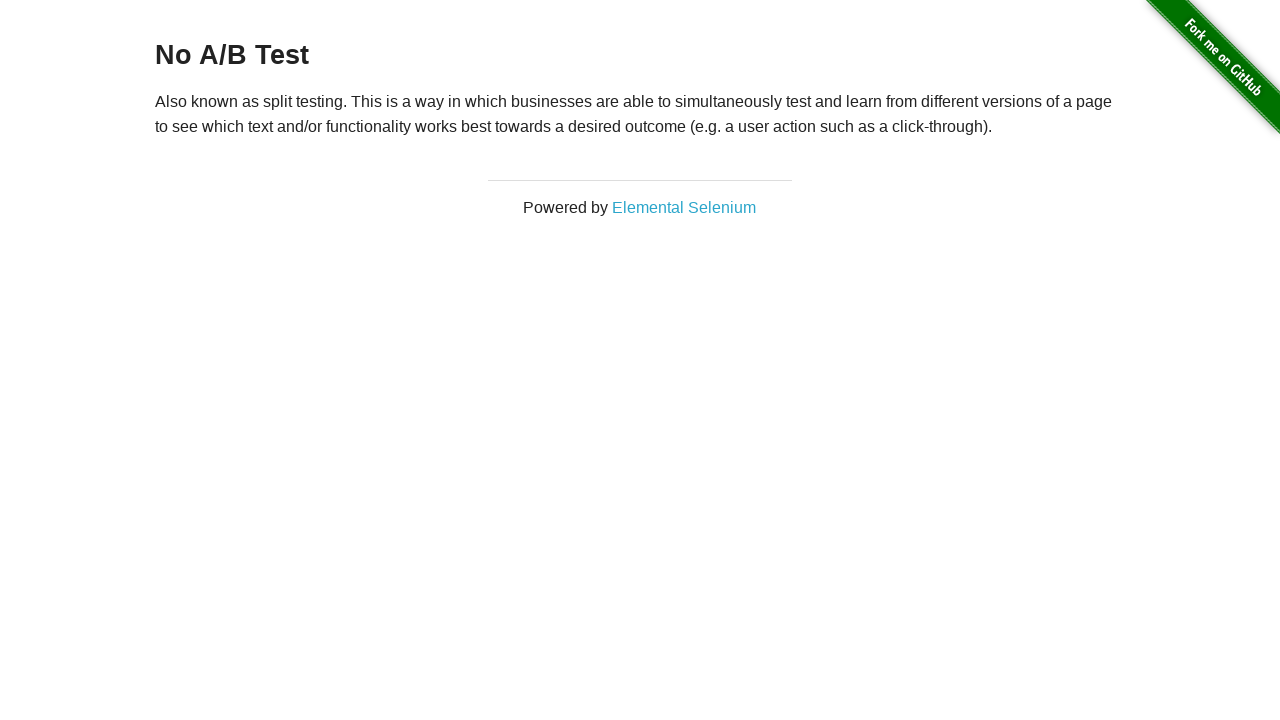

Retrieved heading text after page refresh
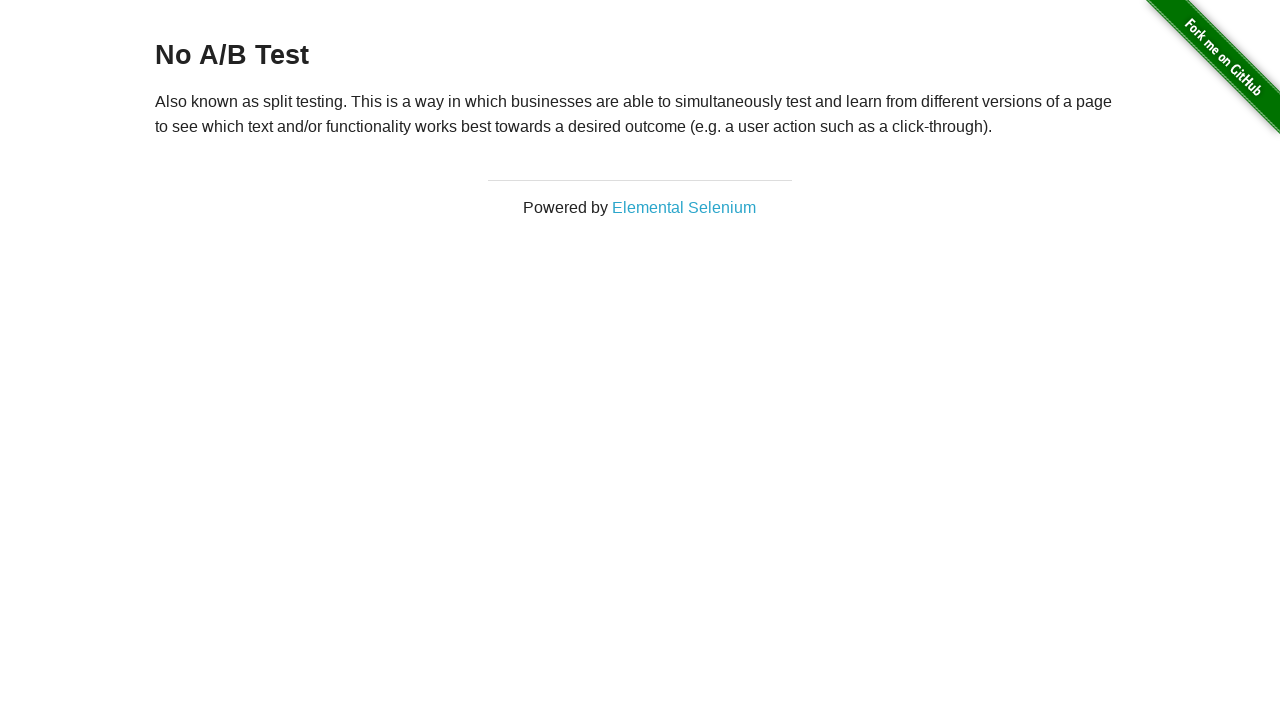

Verified user is opted out of A/B test (heading shows 'No A/B Test')
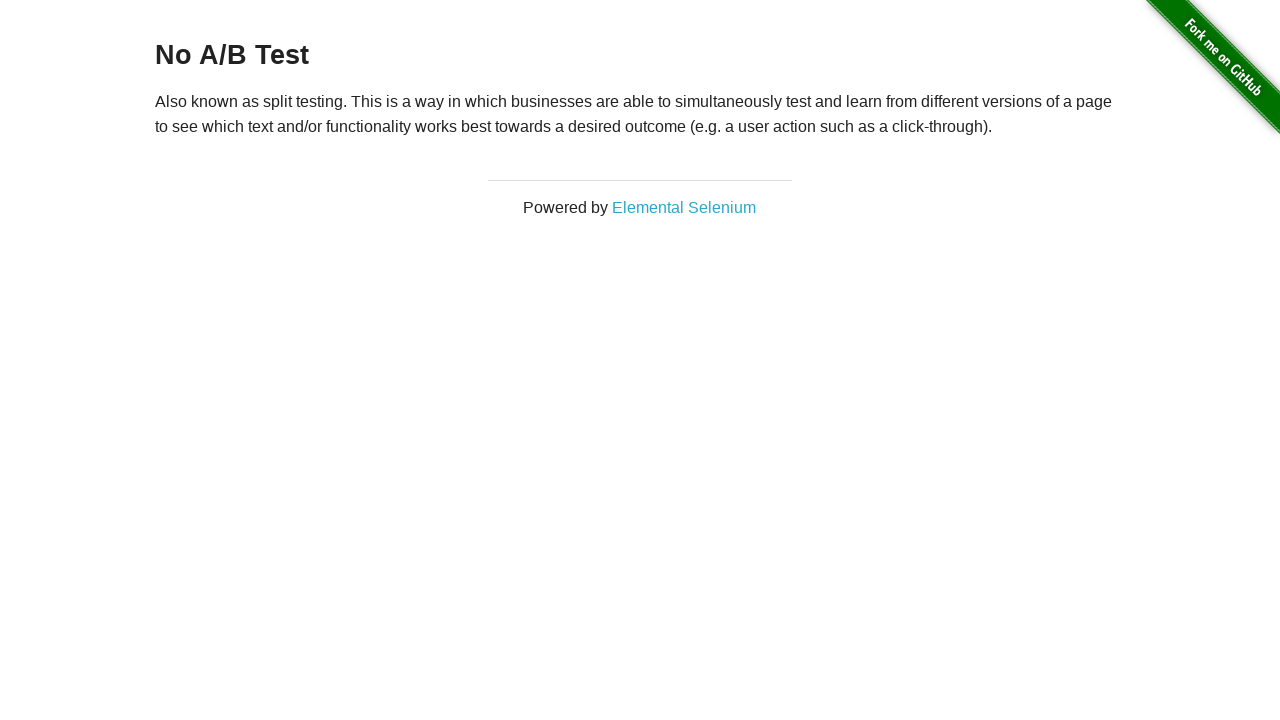

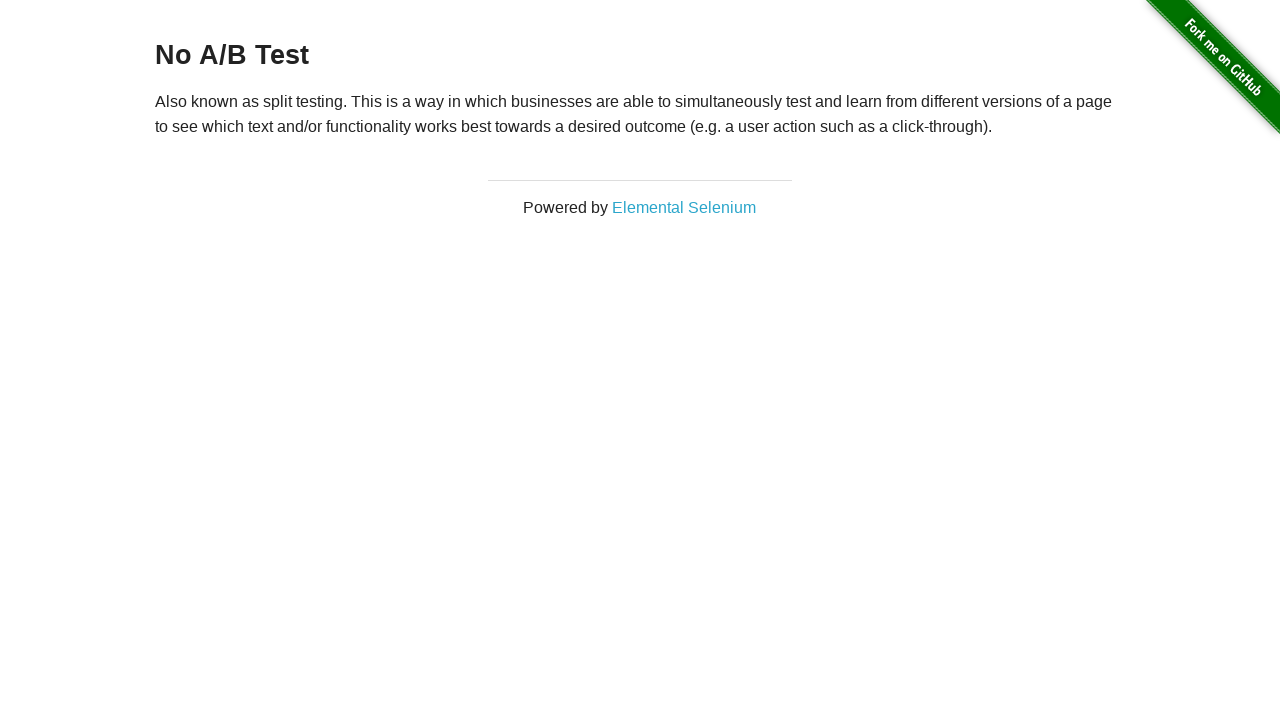